Tests the textarea field by filling it with text, submitting the form, and verifying the success message

Starting URL: https://www.selenium.dev/selenium/web/web-form.html

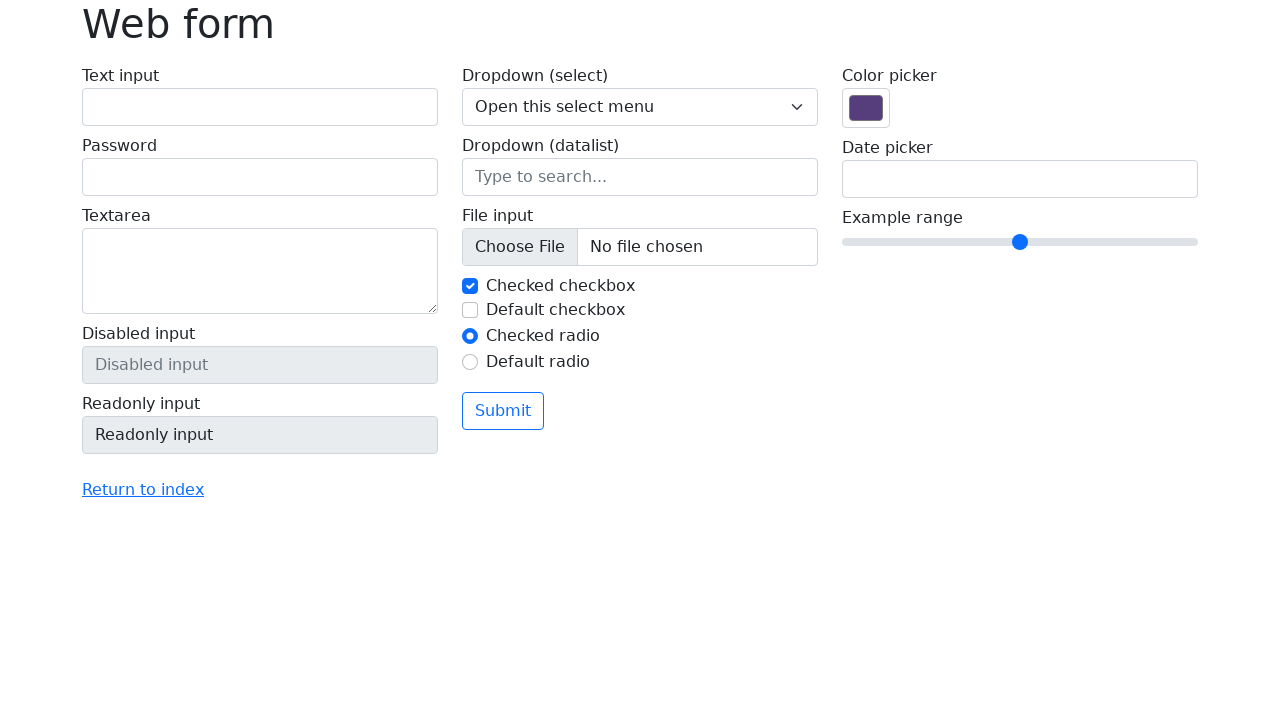

Filled textarea field with 'Maven' on textarea[name='my-textarea']
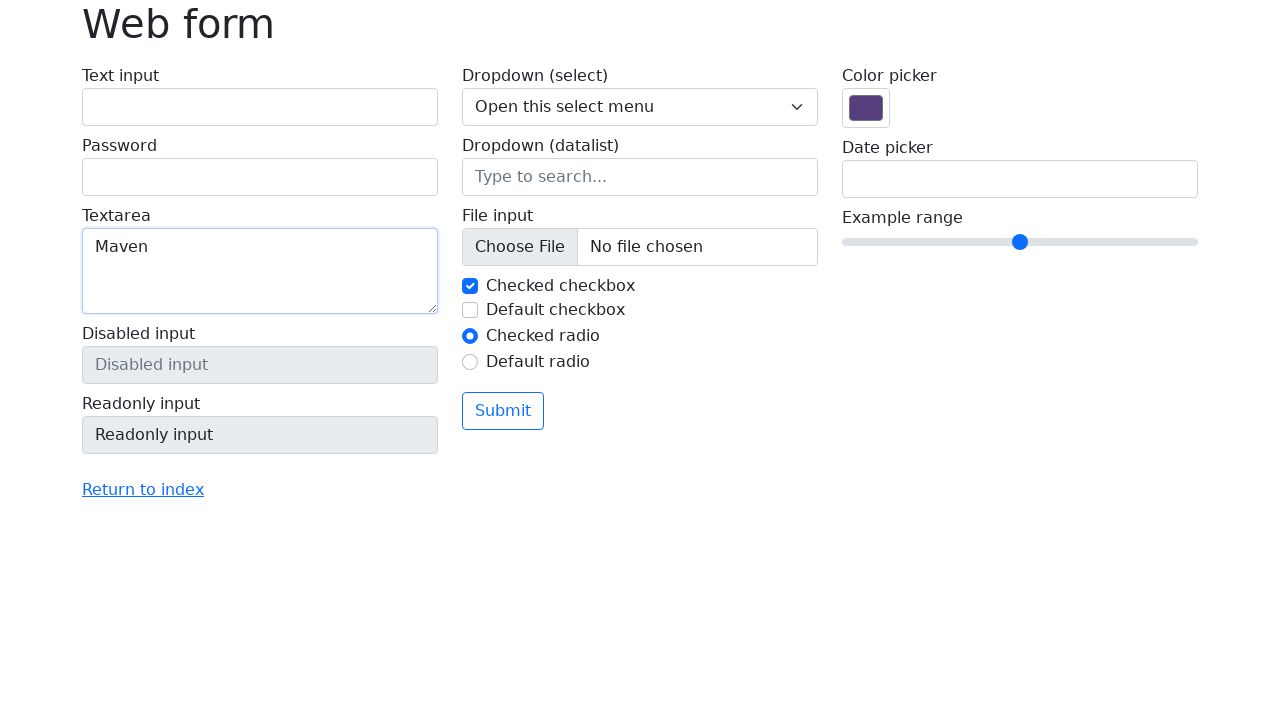

Clicked submit button at (503, 411) on button
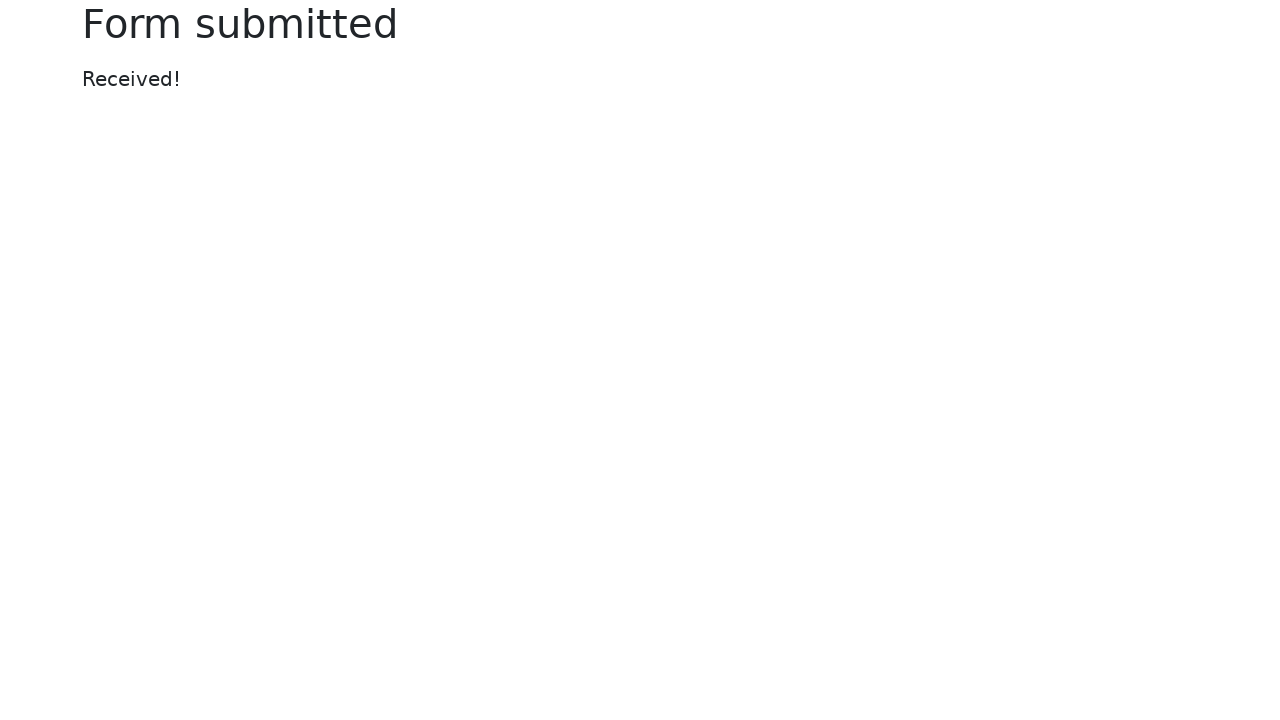

Located success message element
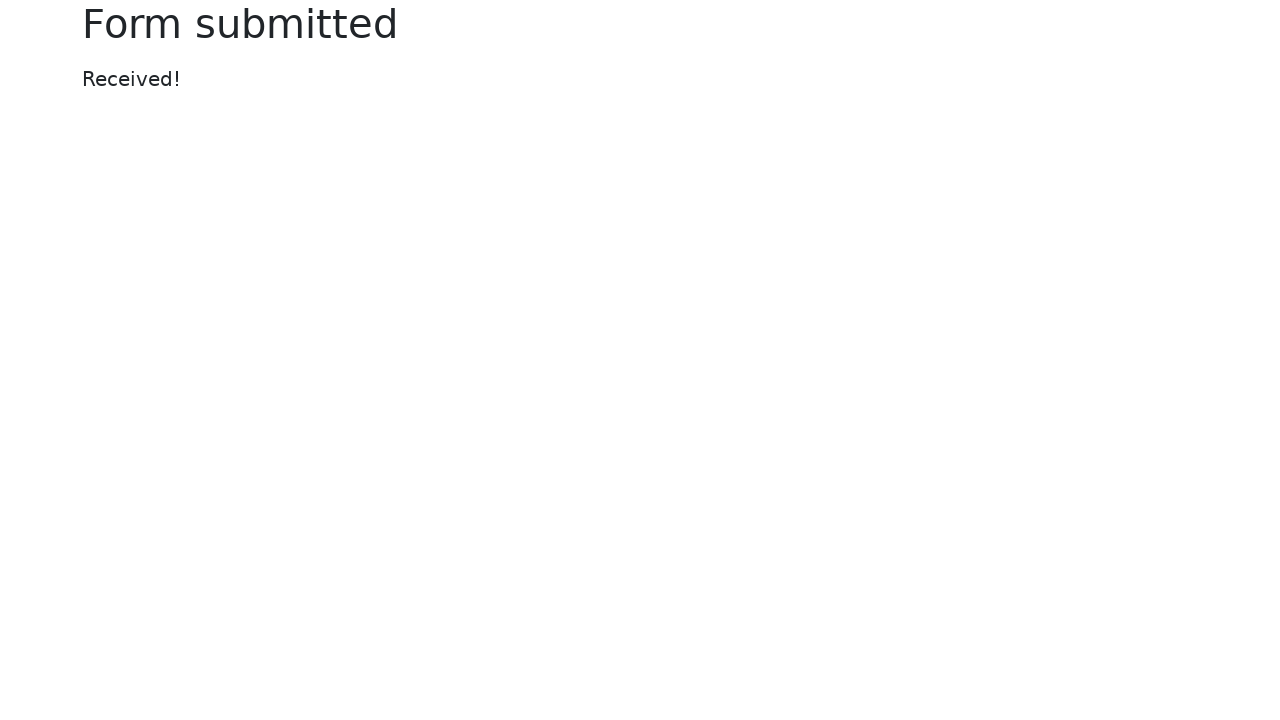

Verified success message displays 'Received!'
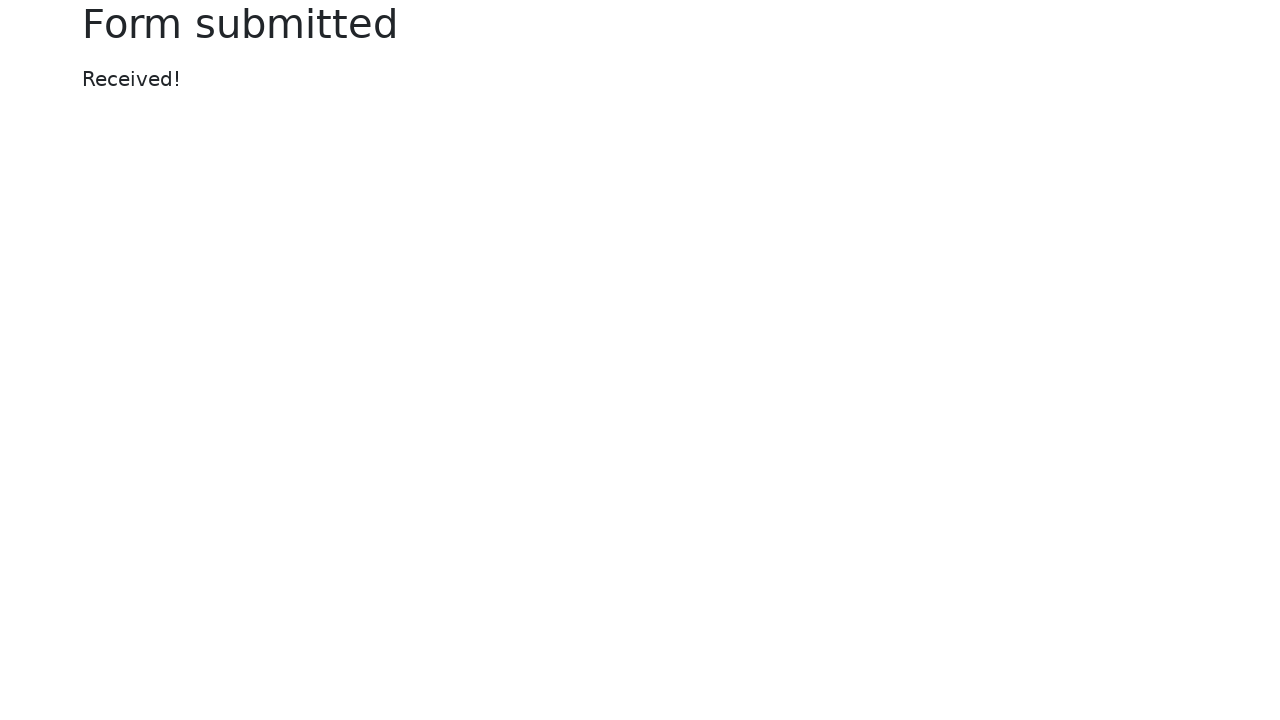

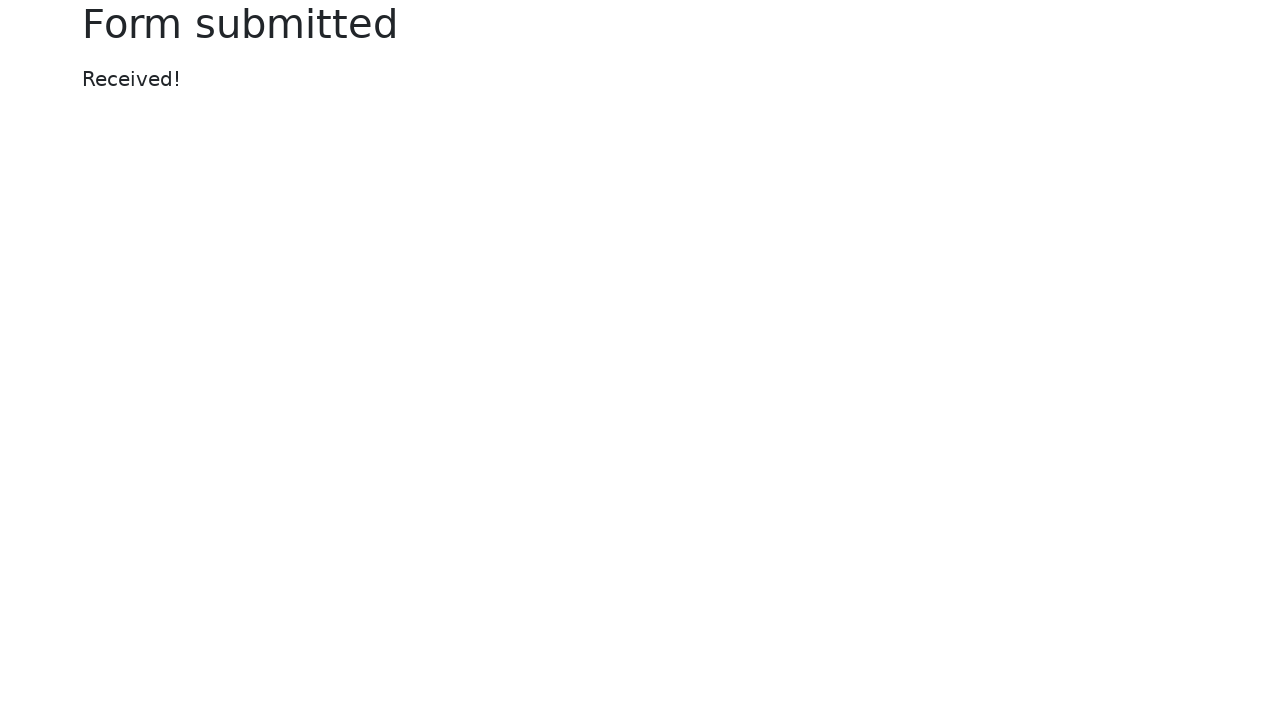